Navigates to a redirector page and clicks on a link to test redirection functionality

Starting URL: https://the-internet.herokuapp.com/redirector

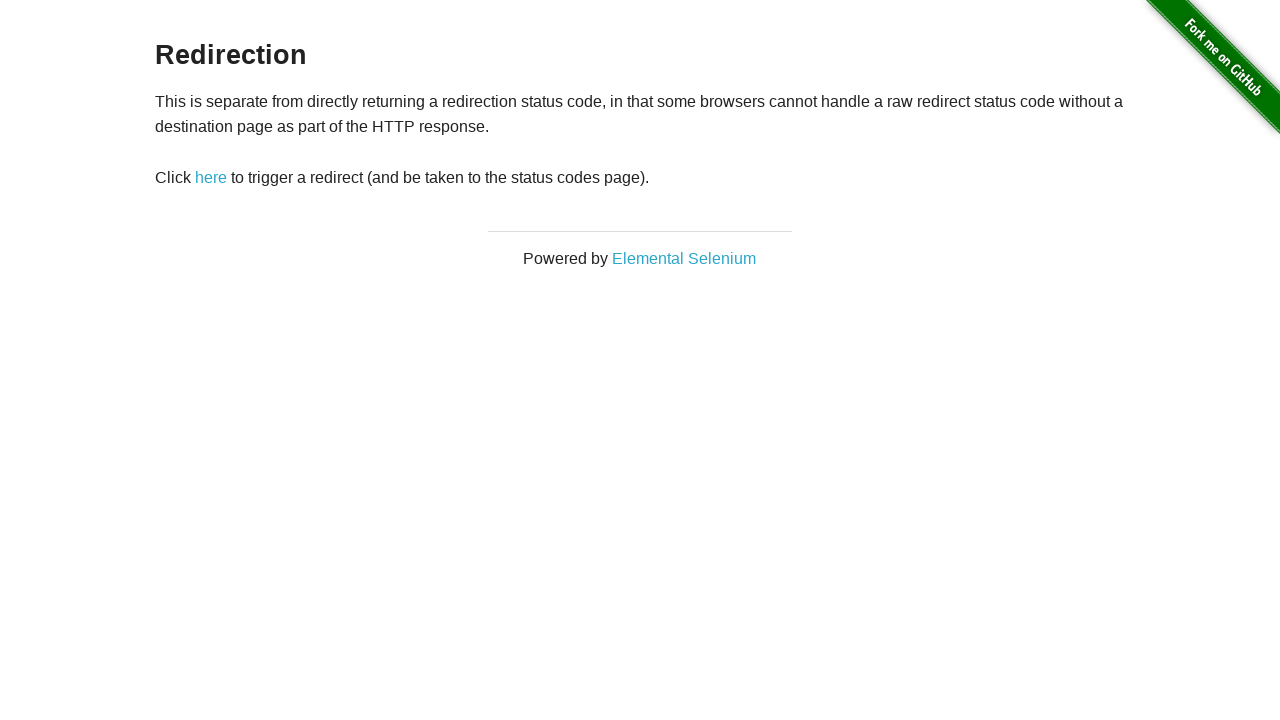

Clicked on 'here' link on redirector page at (211, 178) on a:has-text('here')
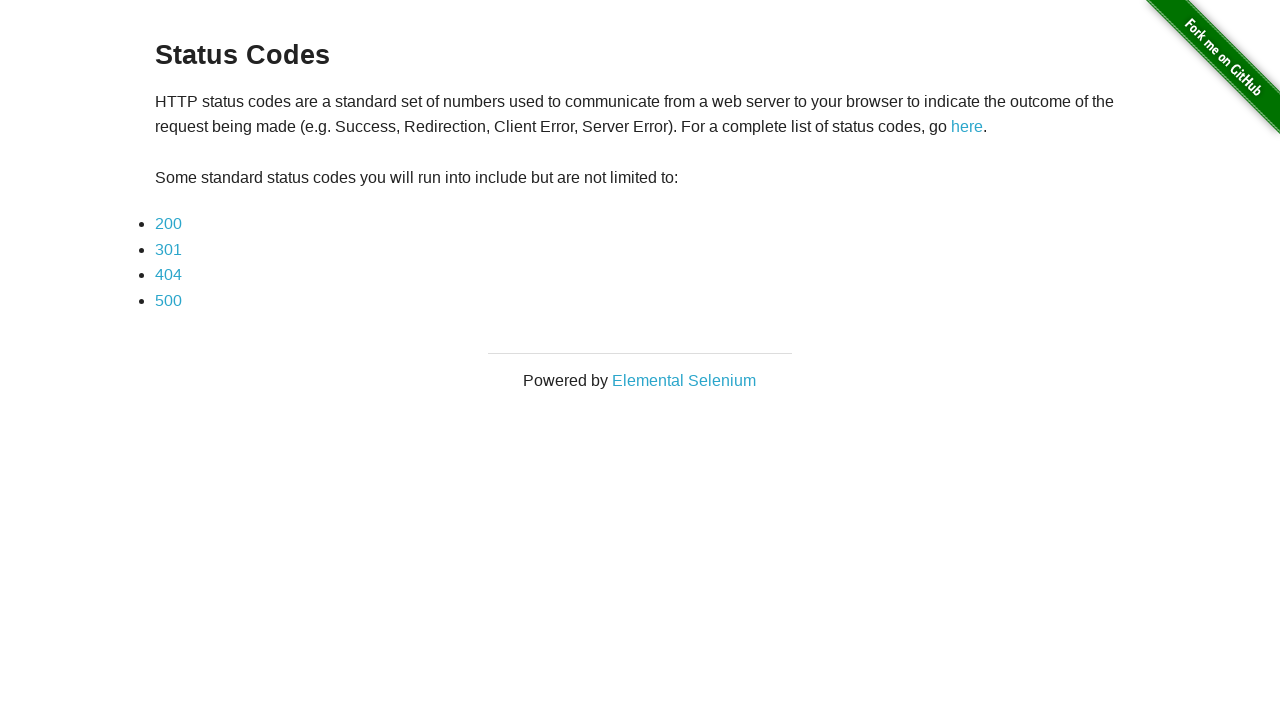

Waited for page navigation to complete (networkidle)
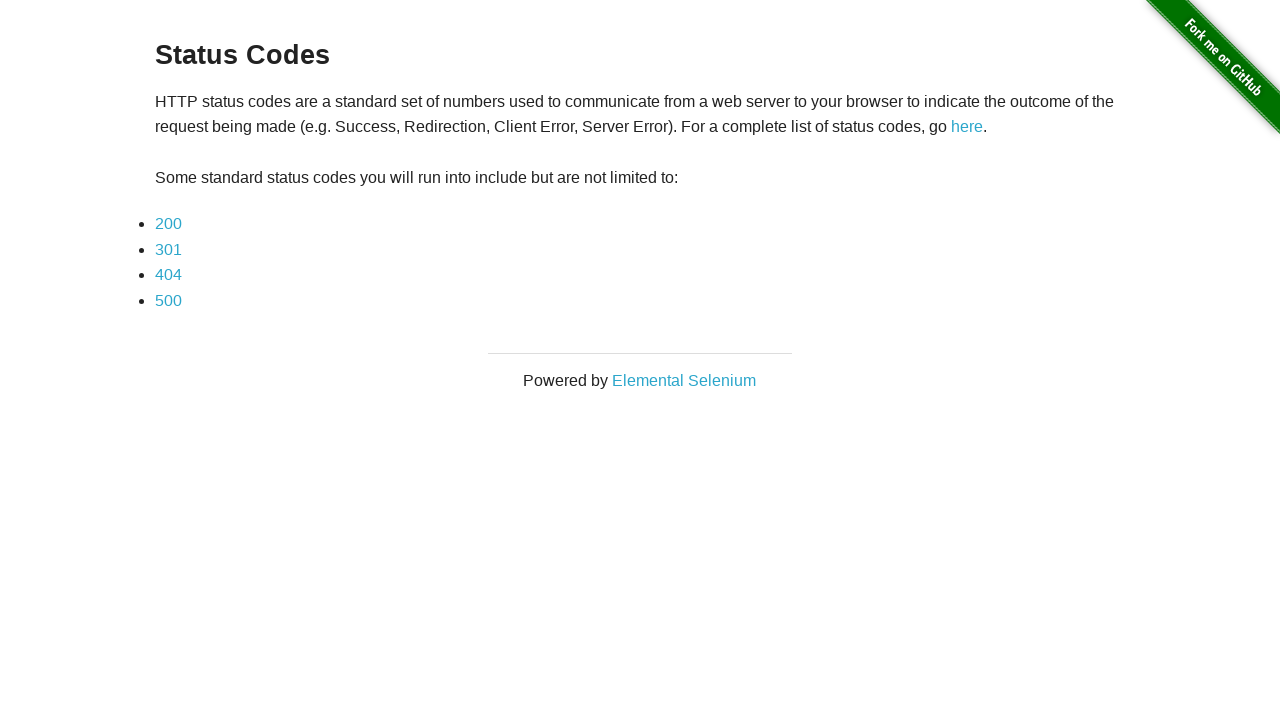

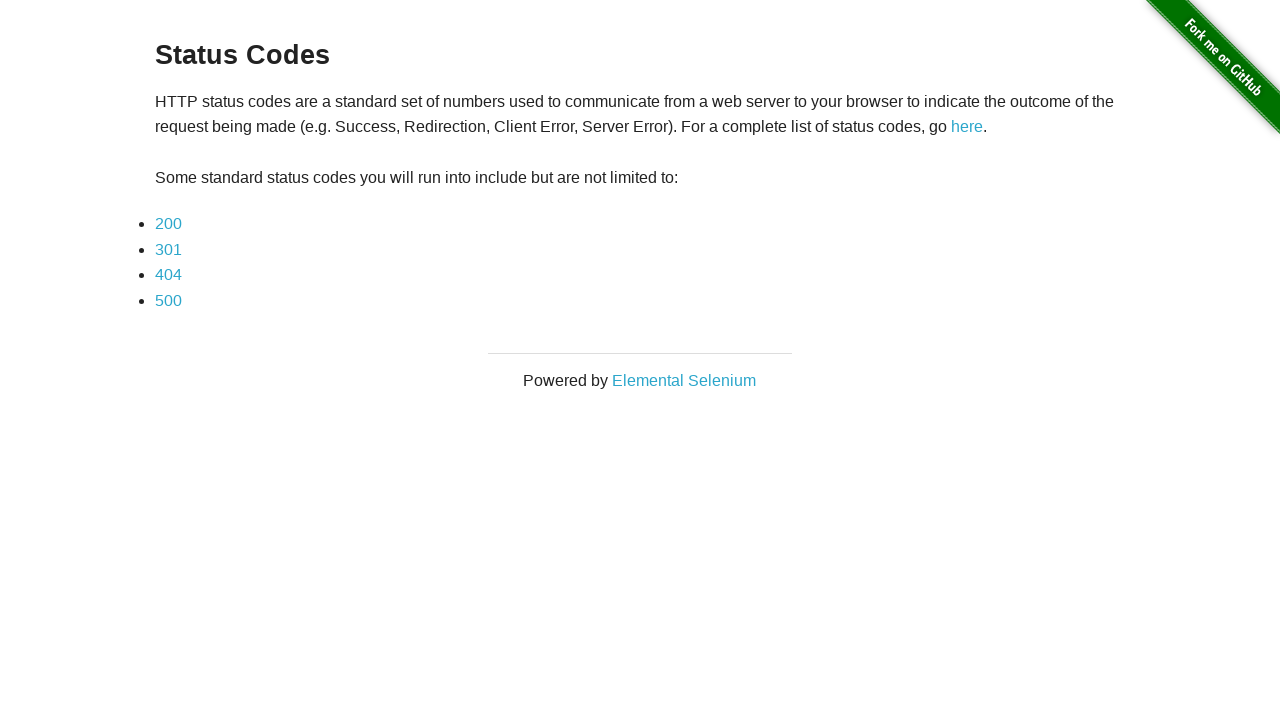